Tests drag and drop functionality by dragging column A to column B position, then dragging column B by offset

Starting URL: https://the-internet.herokuapp.com/drag_and_drop

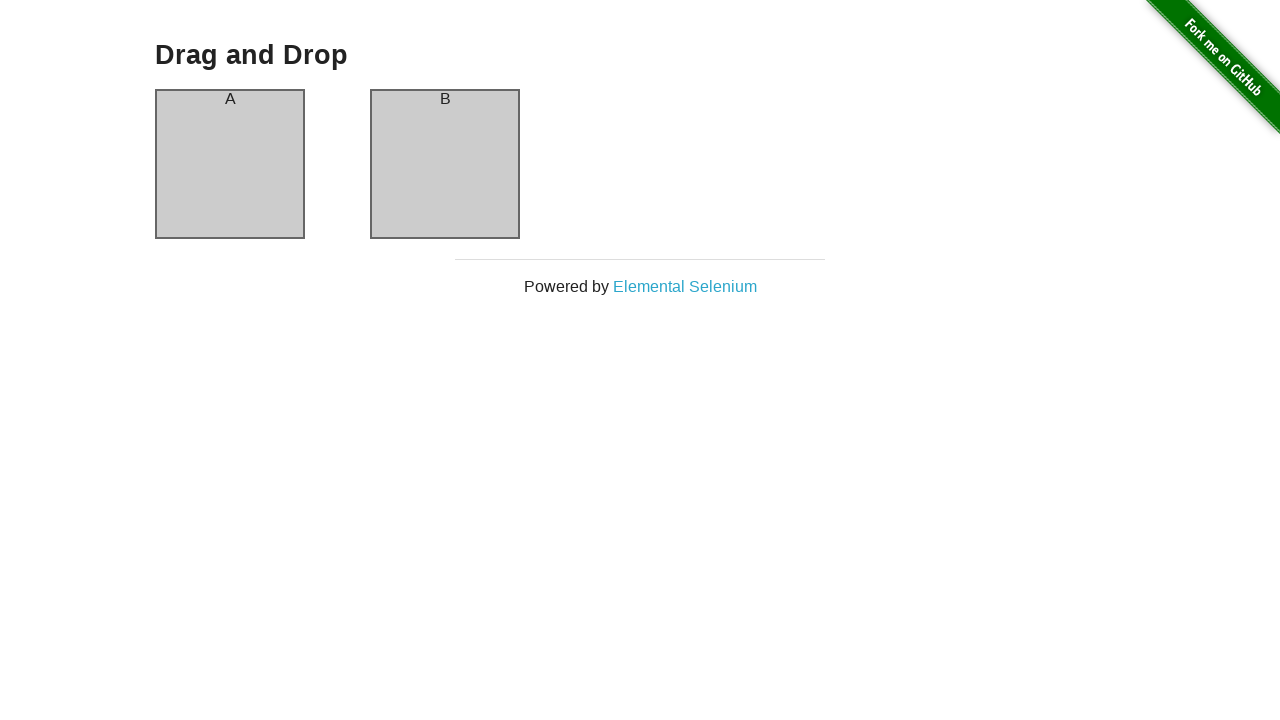

Located column A element
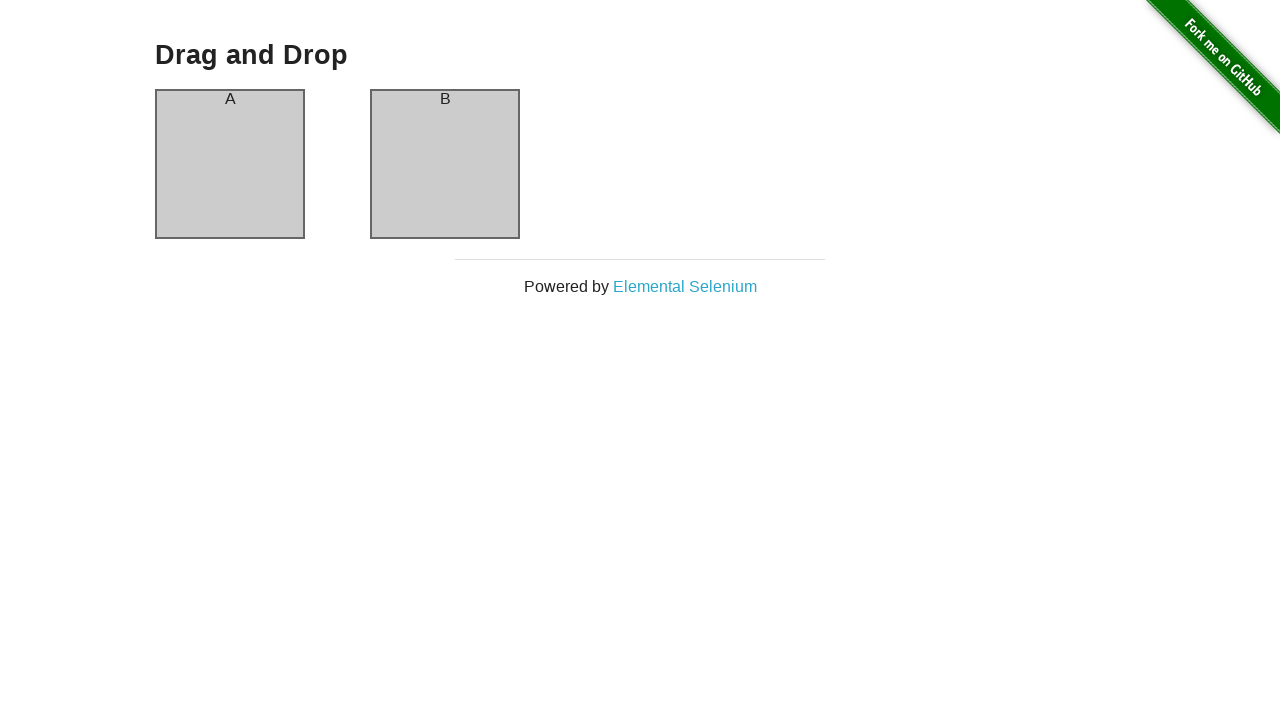

Located column B element
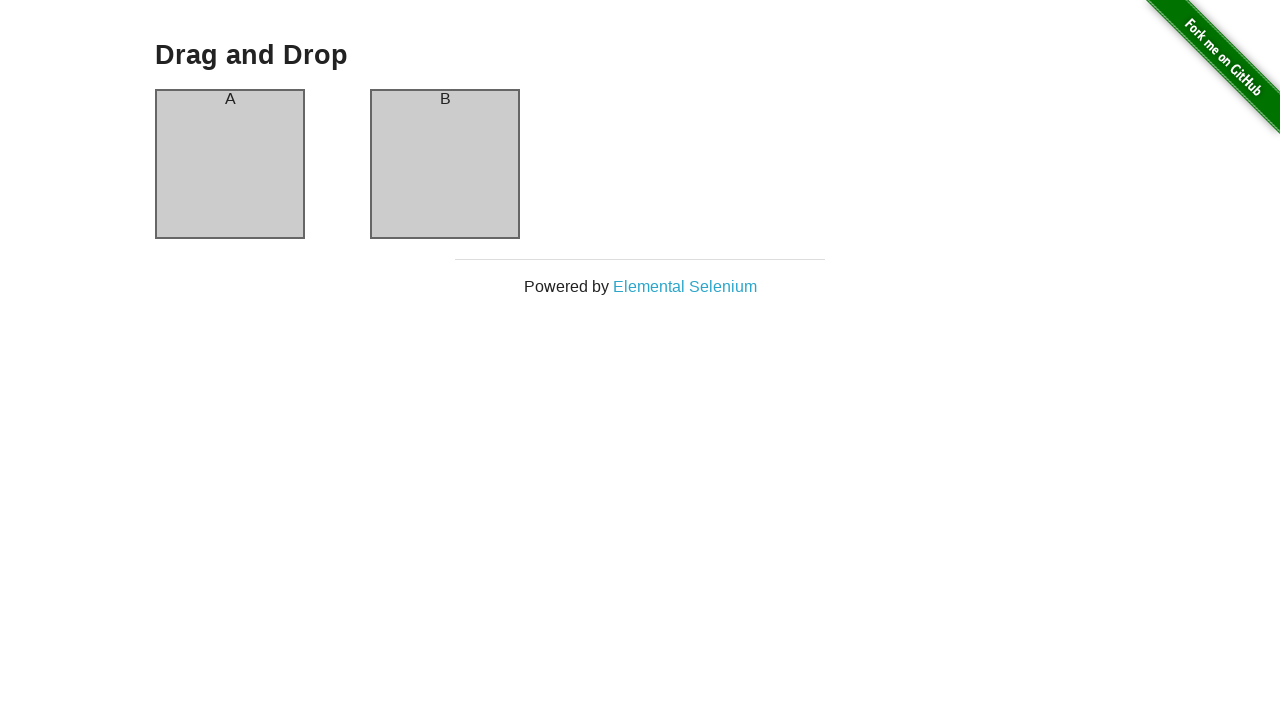

Dragged column A to column B position at (445, 164)
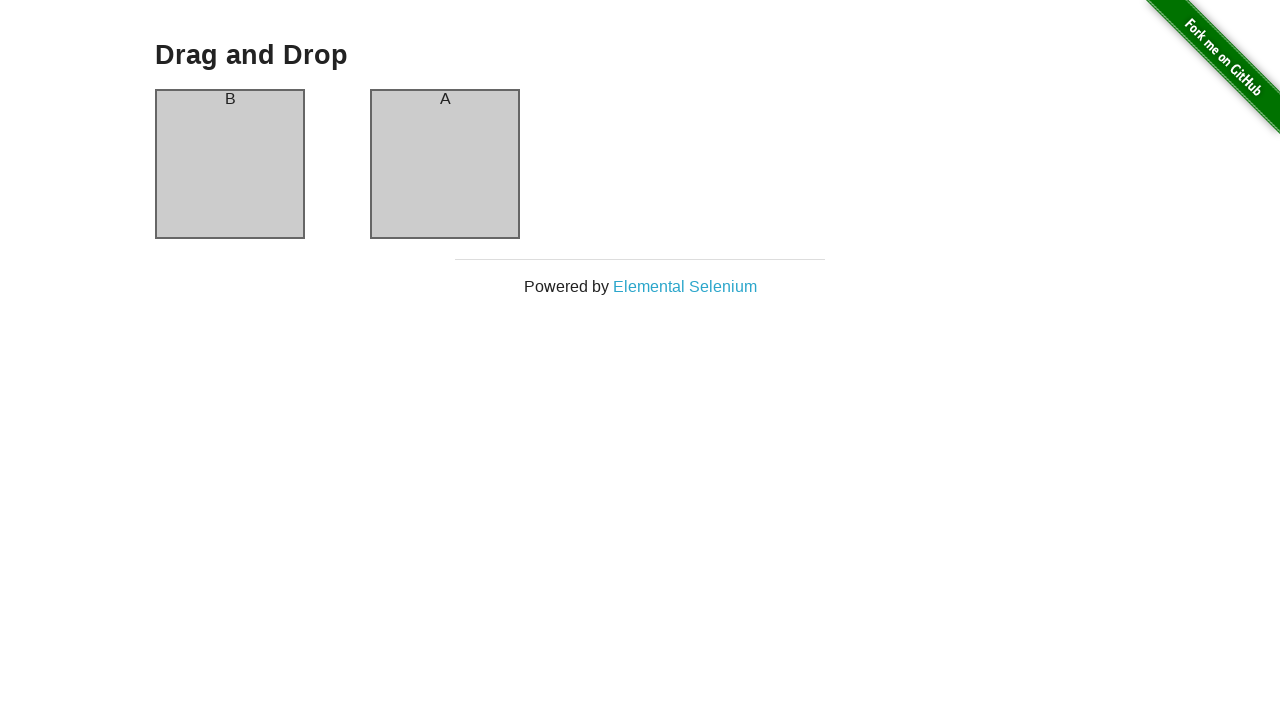

Retrieved bounding box of column B
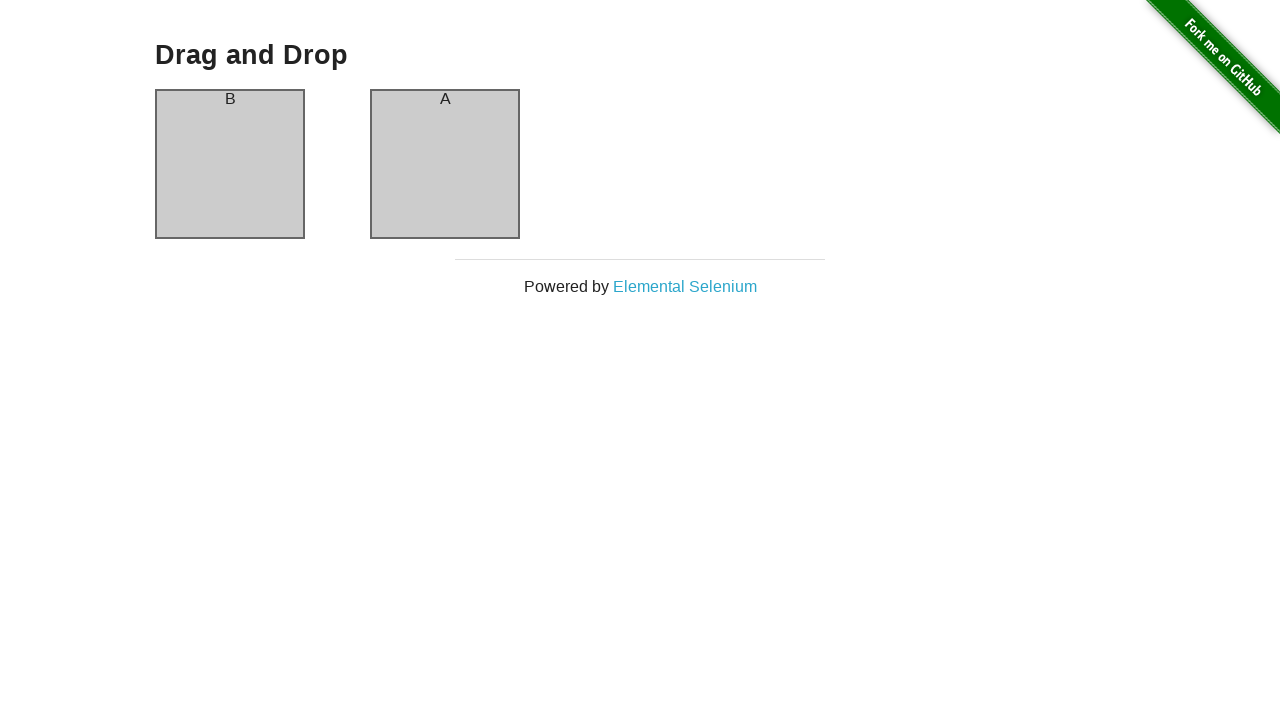

Moved mouse to center of column B at (445, 164)
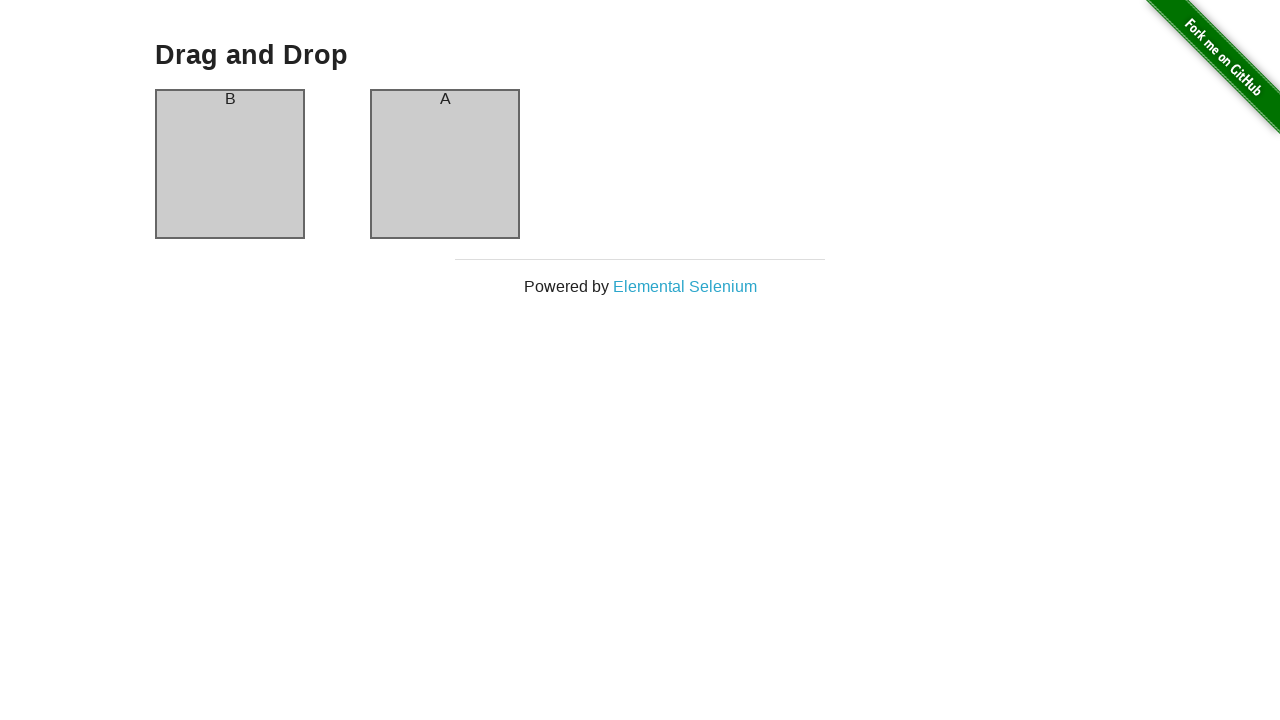

Pressed mouse button down on column B at (445, 164)
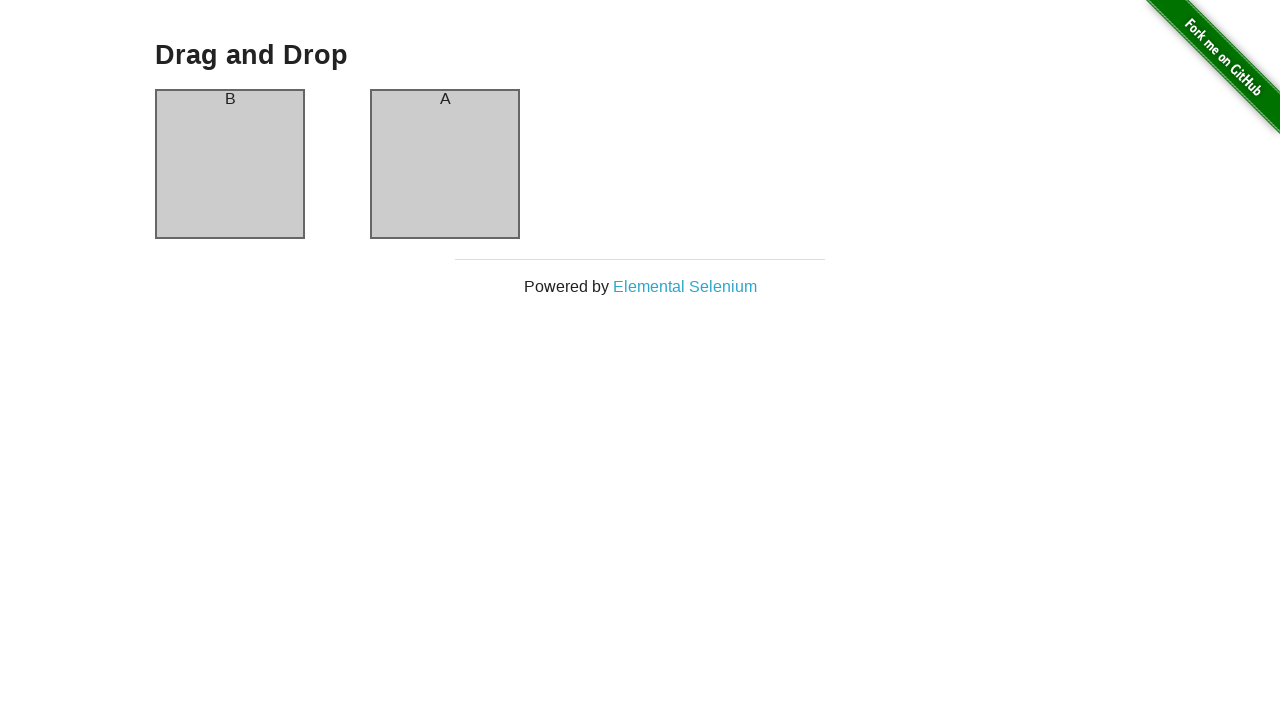

Dragged column B by 100px right and 200px down at (545, 364)
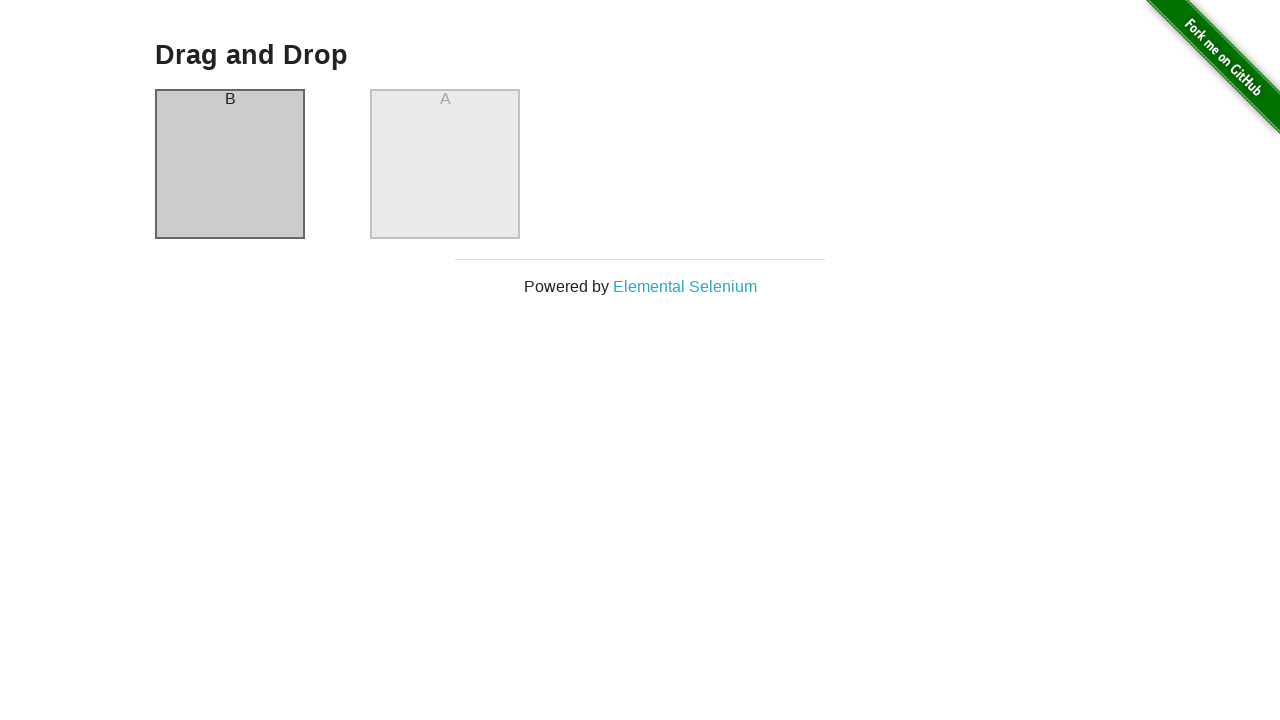

Released mouse button to complete drag operation at (545, 364)
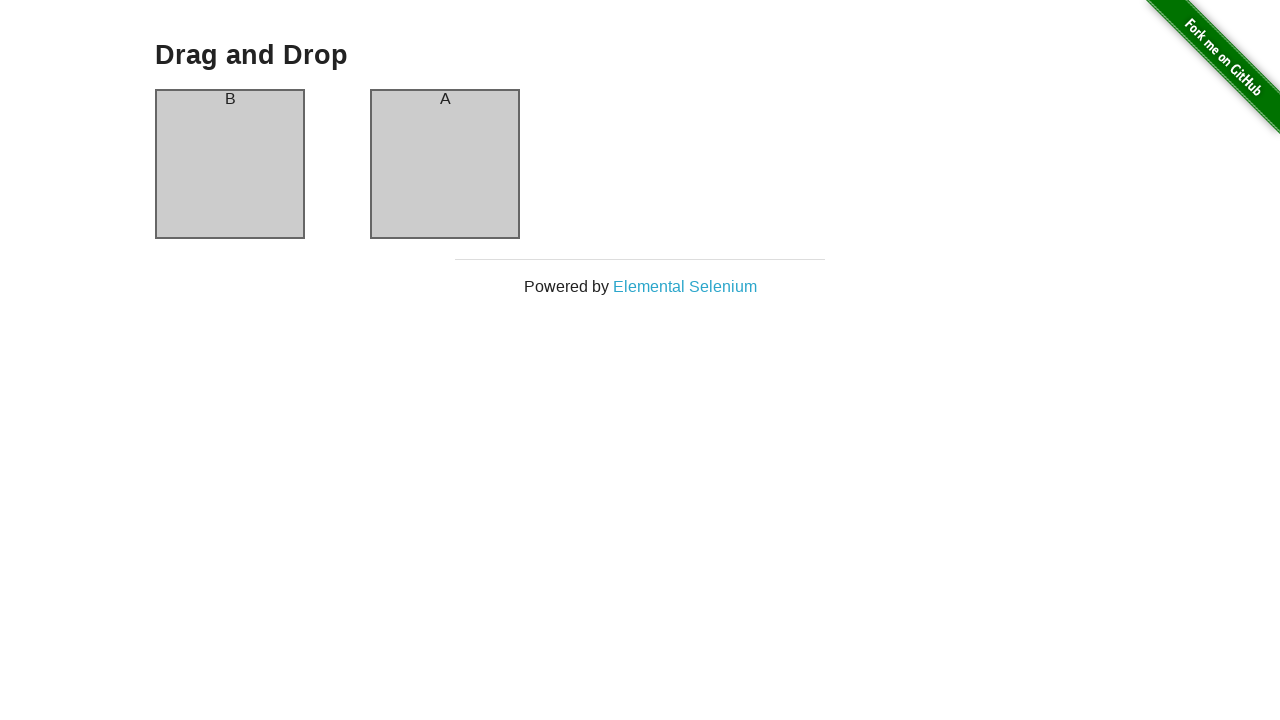

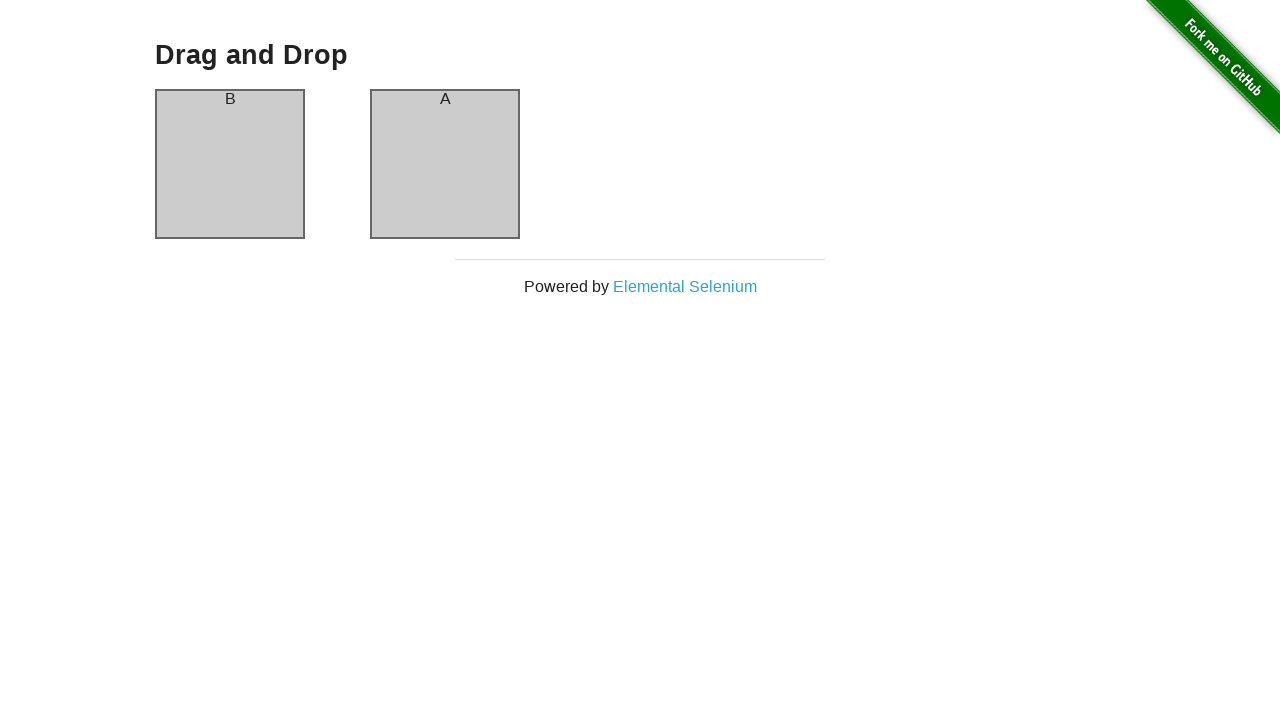